Tests right-click operation by performing a context menu click on specific text on the page

Starting URL: https://ultimateqa.com/

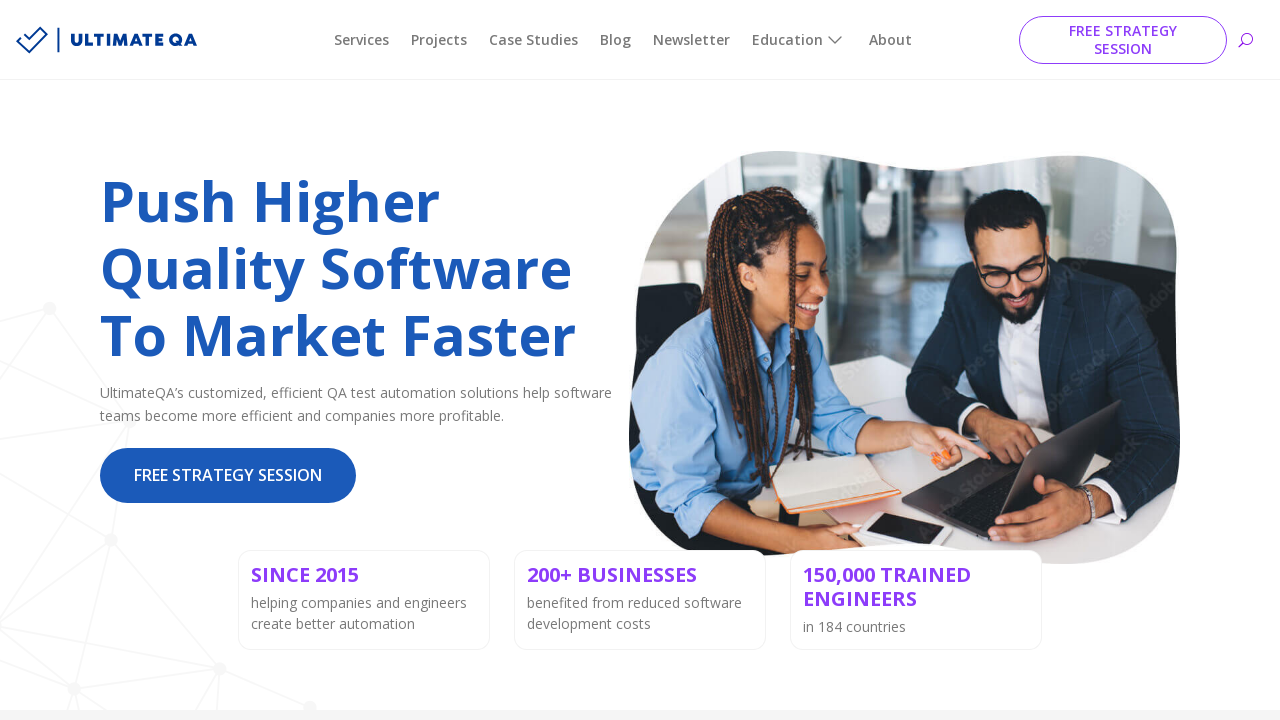

Navigated to https://ultimateqa.com/
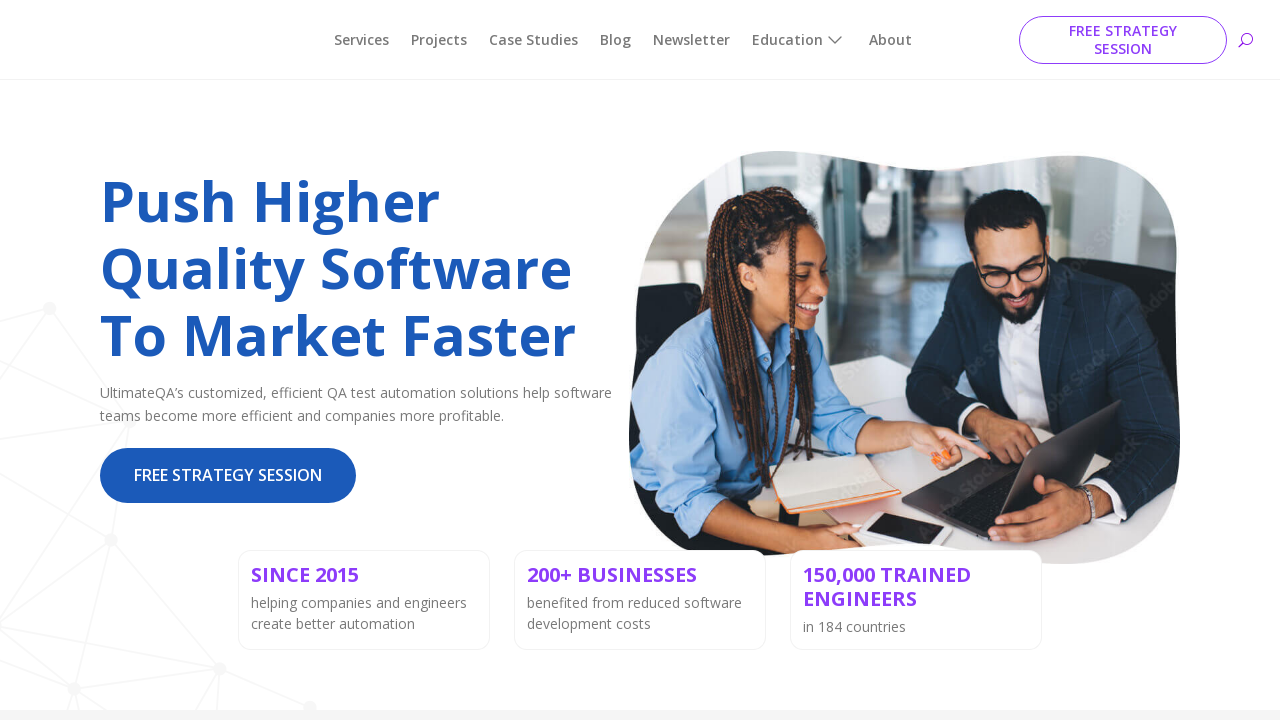

Right-clicked on text 'We mitigate downtime!' to open context menu at (640, 360) on internal:text="We mitigate downtime!"s
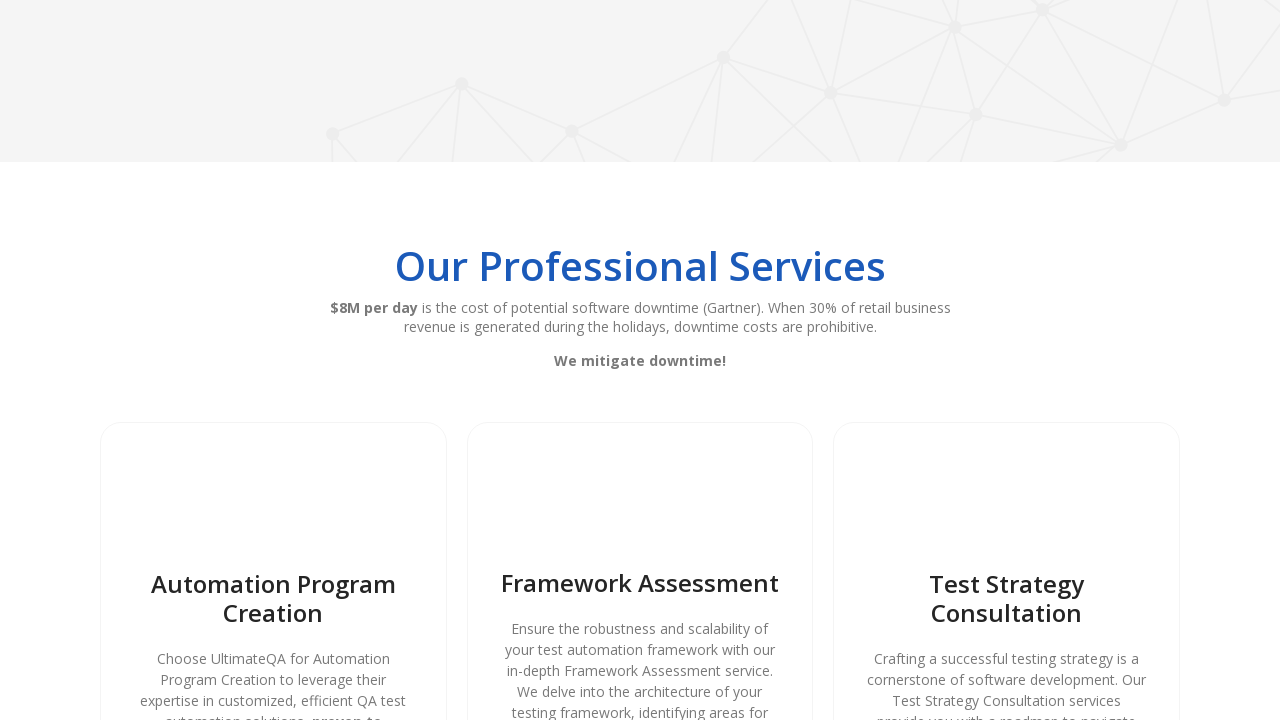

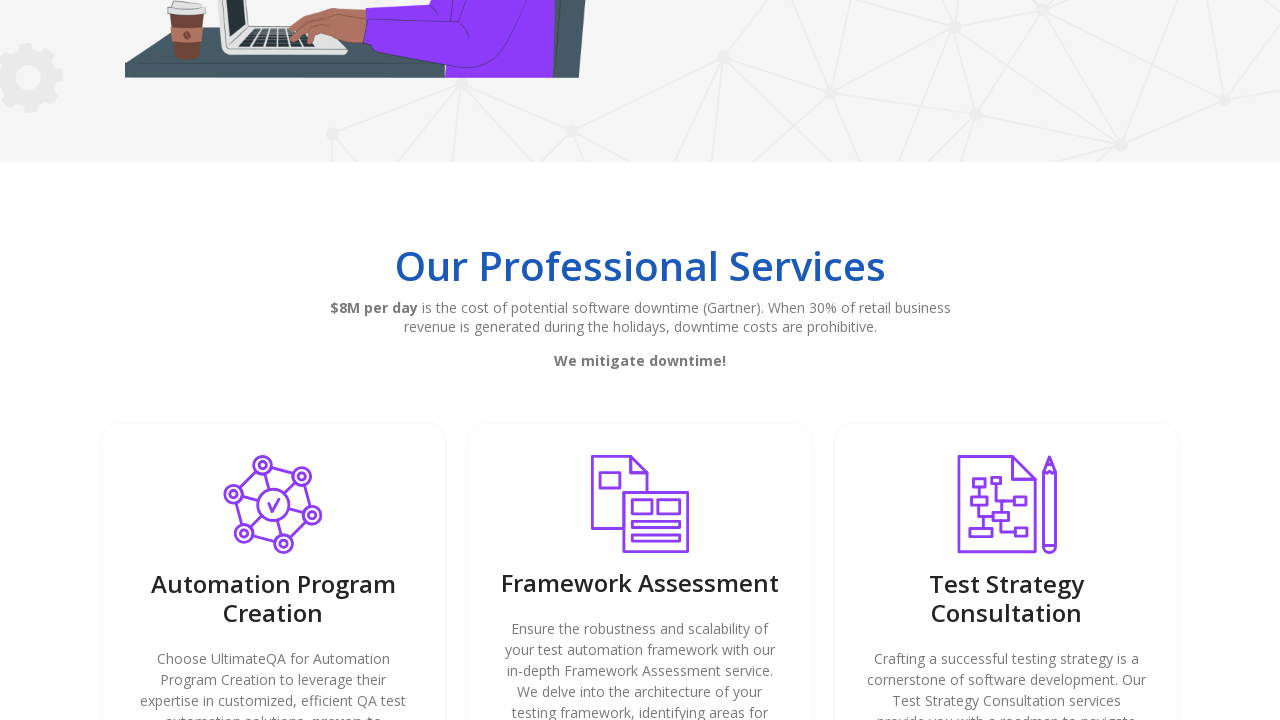